Tests nested frames functionality by navigating to the Nested Frames page, switching into nested frames, and verifying content within the middle frame

Starting URL: https://the-internet.herokuapp.com

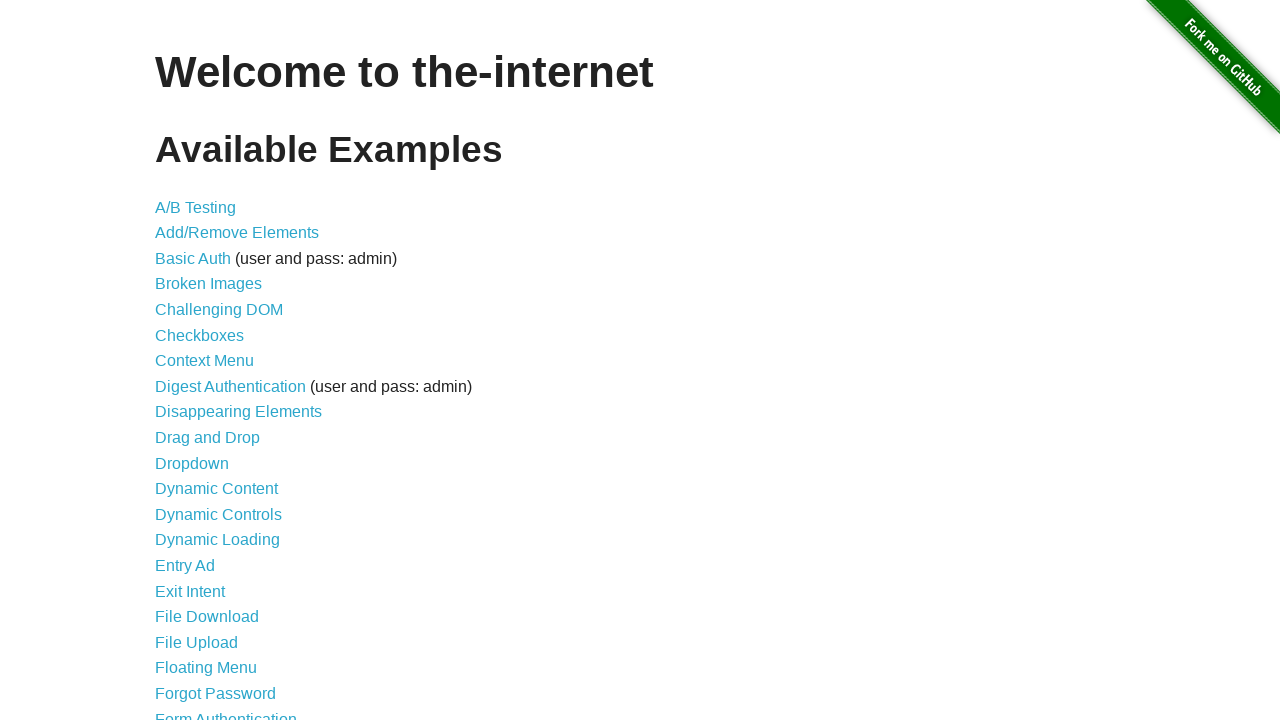

Clicked on Nested Frames link at (210, 395) on text=Nested Frames
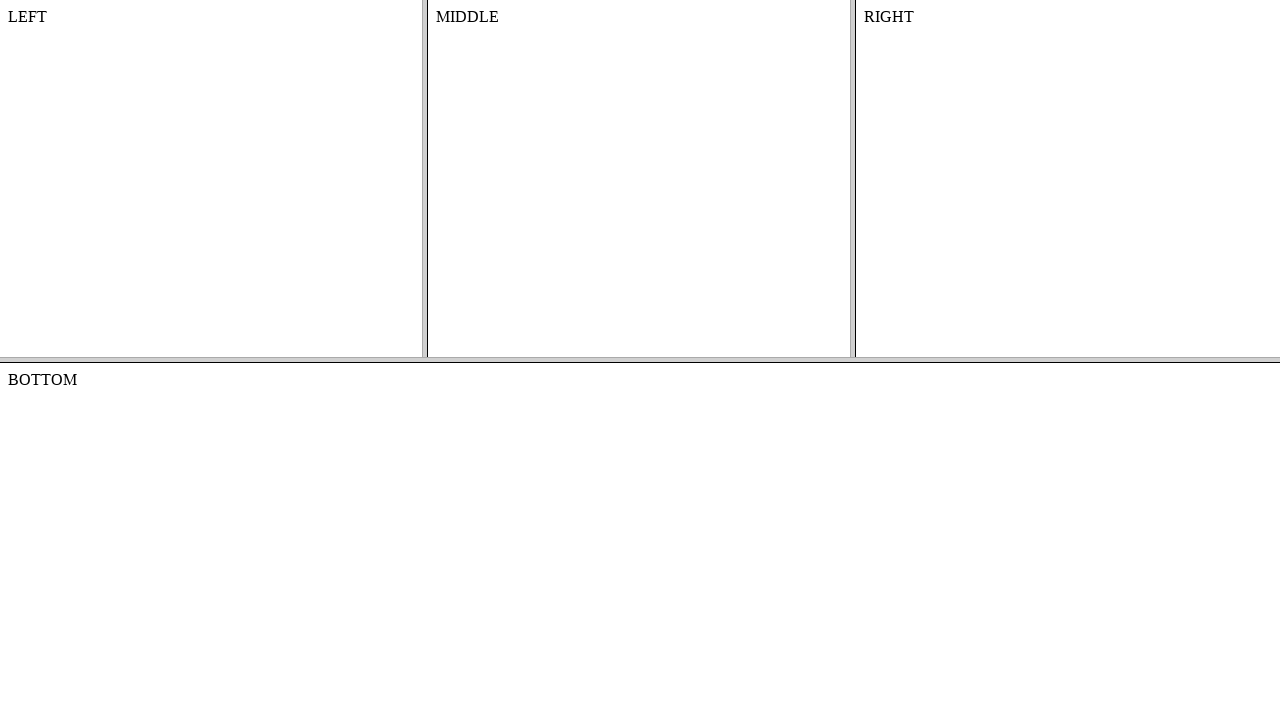

Waited for page to load (domcontentloaded)
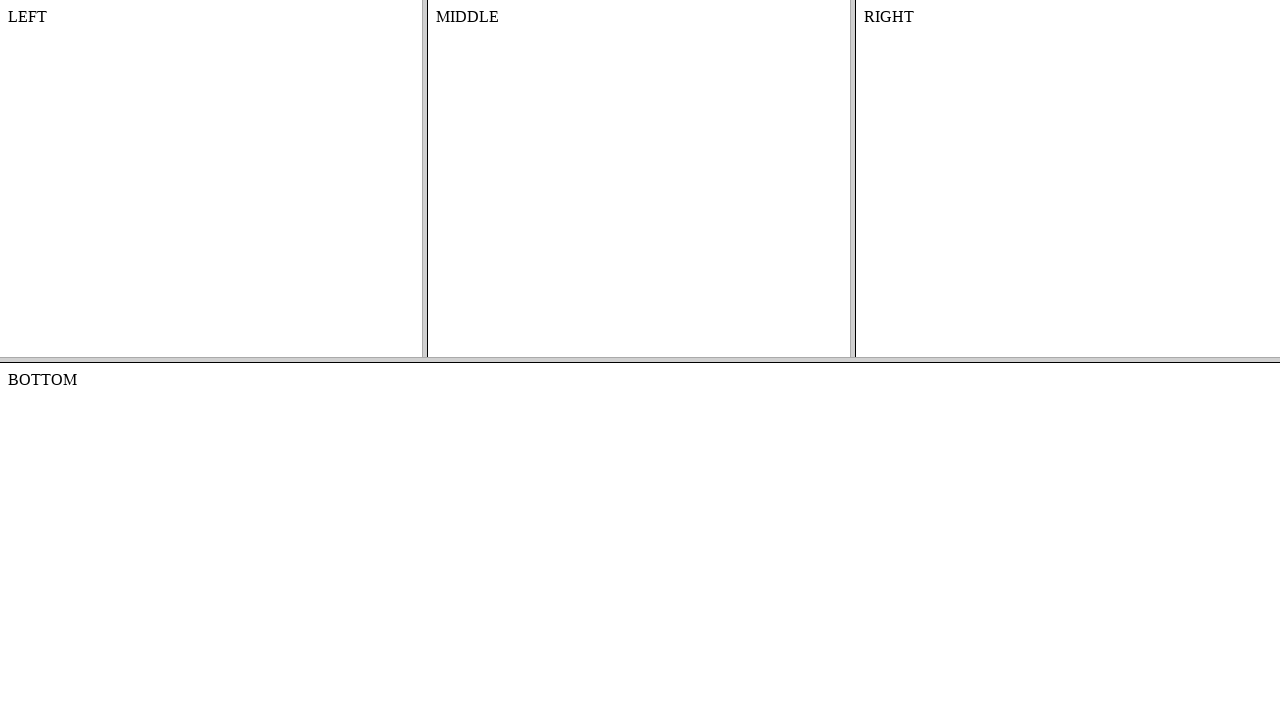

Located frame-top frame
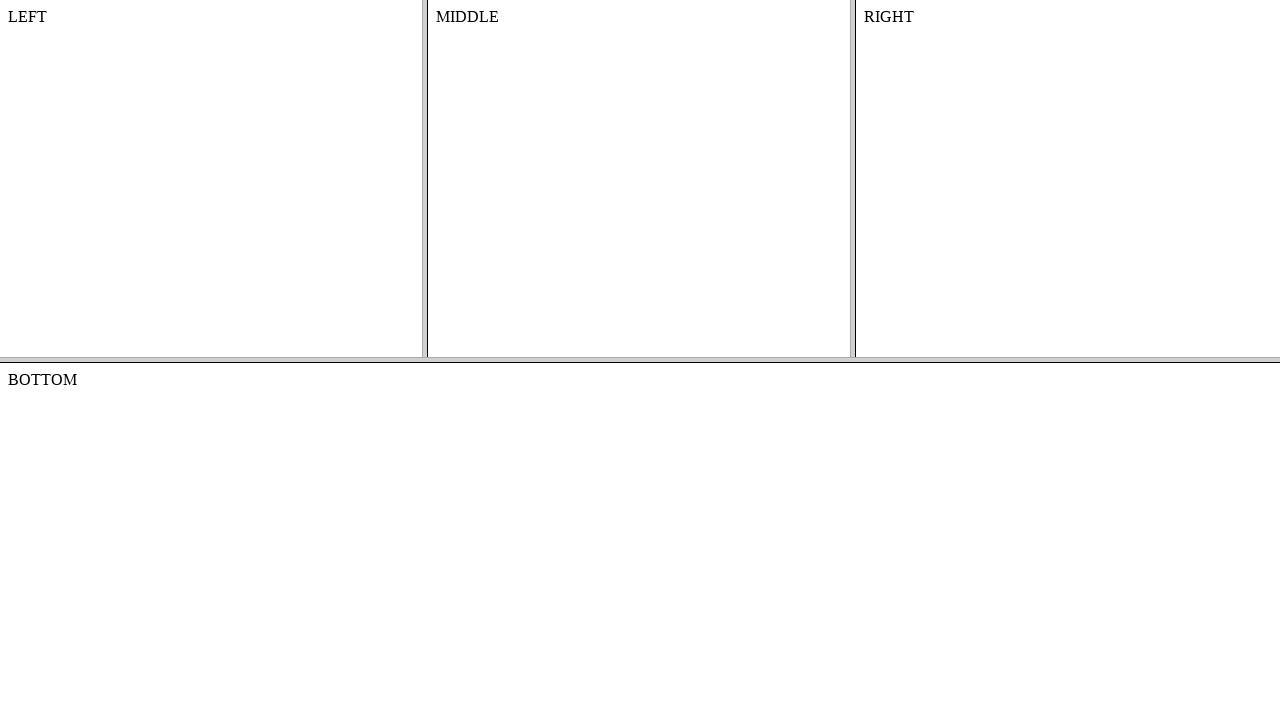

Located frame-middle within frame-top
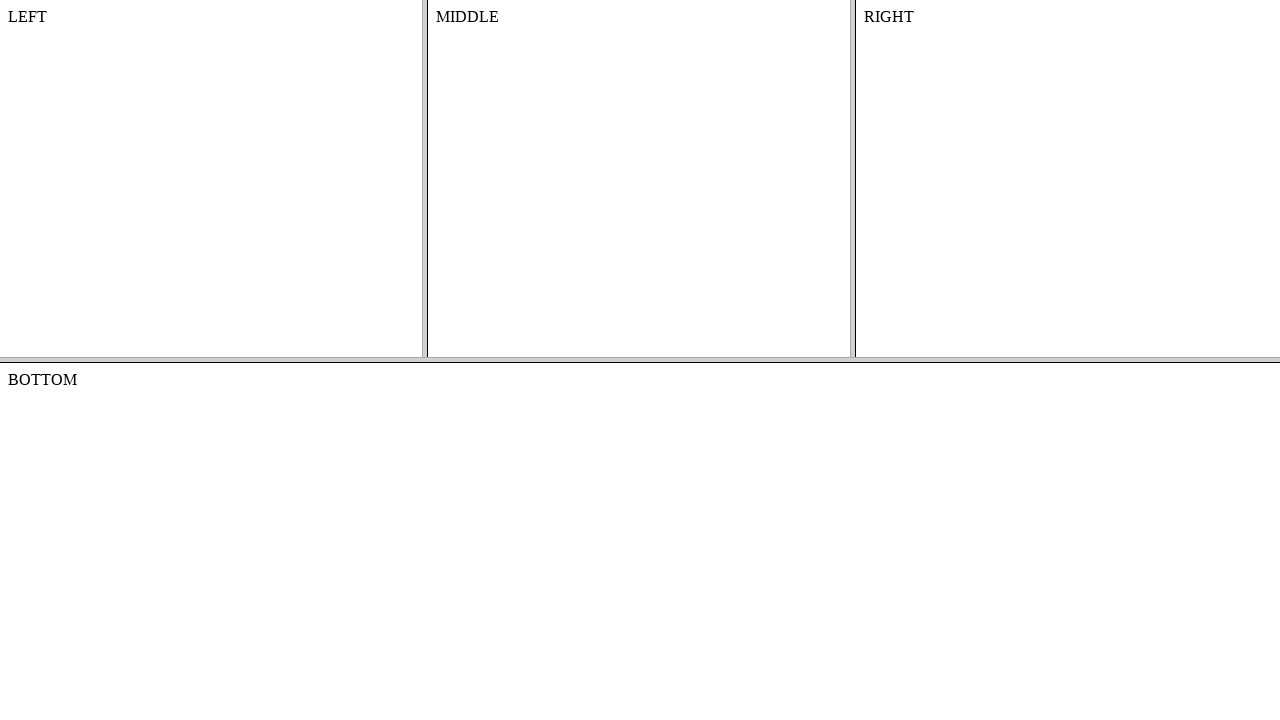

Retrieved text content from middle frame #content element
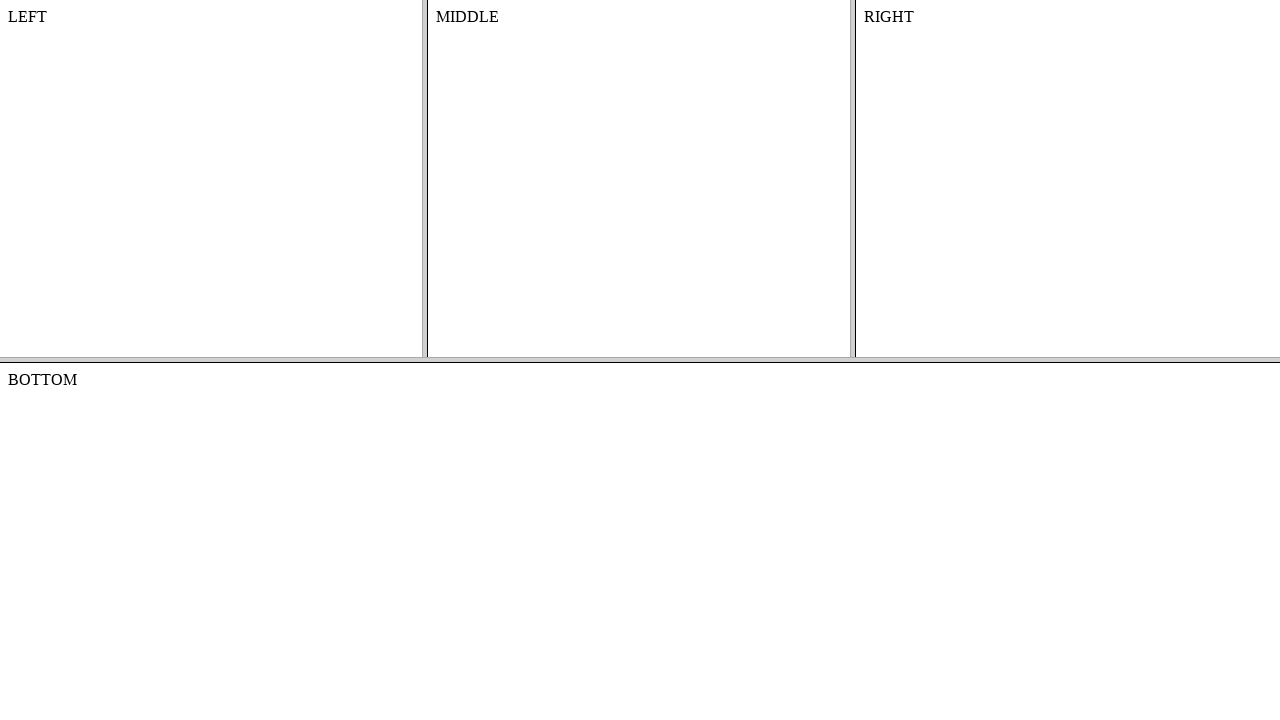

Printed middle frame content
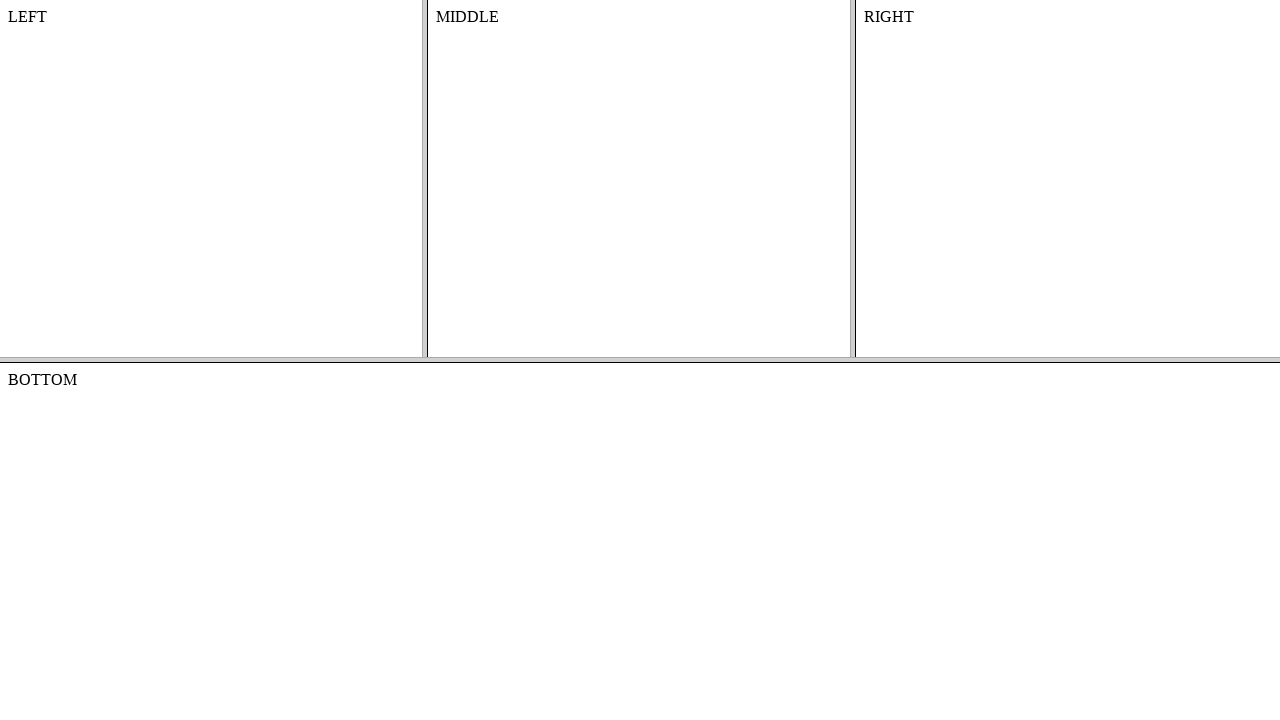

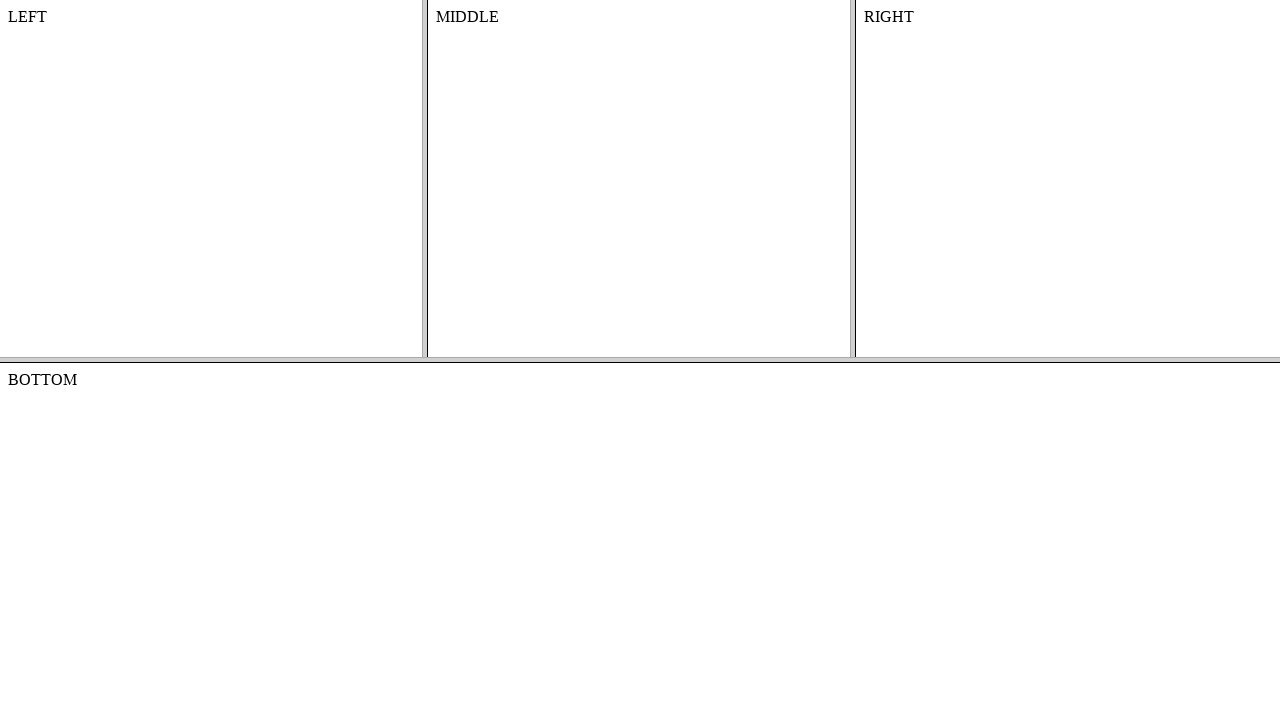